Tests a page with typos by refreshing until the correct text without typos is found, demonstrating dynamic content verification

Starting URL: https://the-internet.herokuapp.com/typos

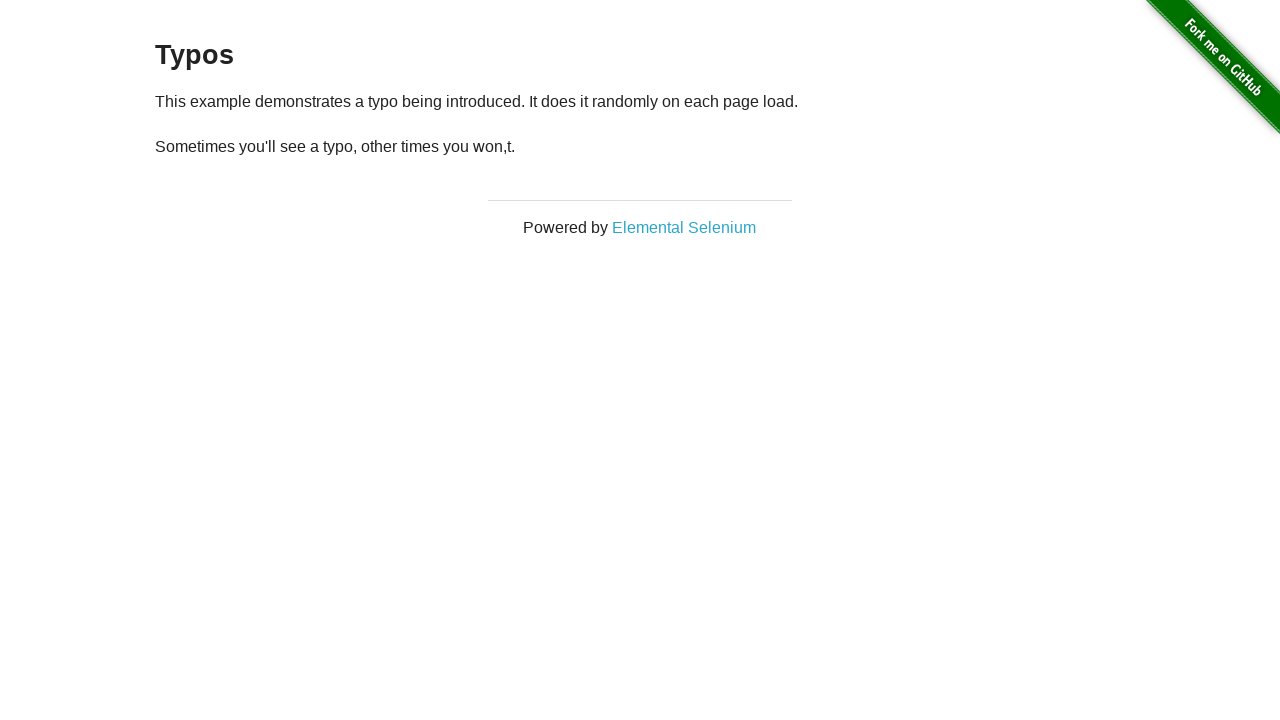

Navigated to the typos page
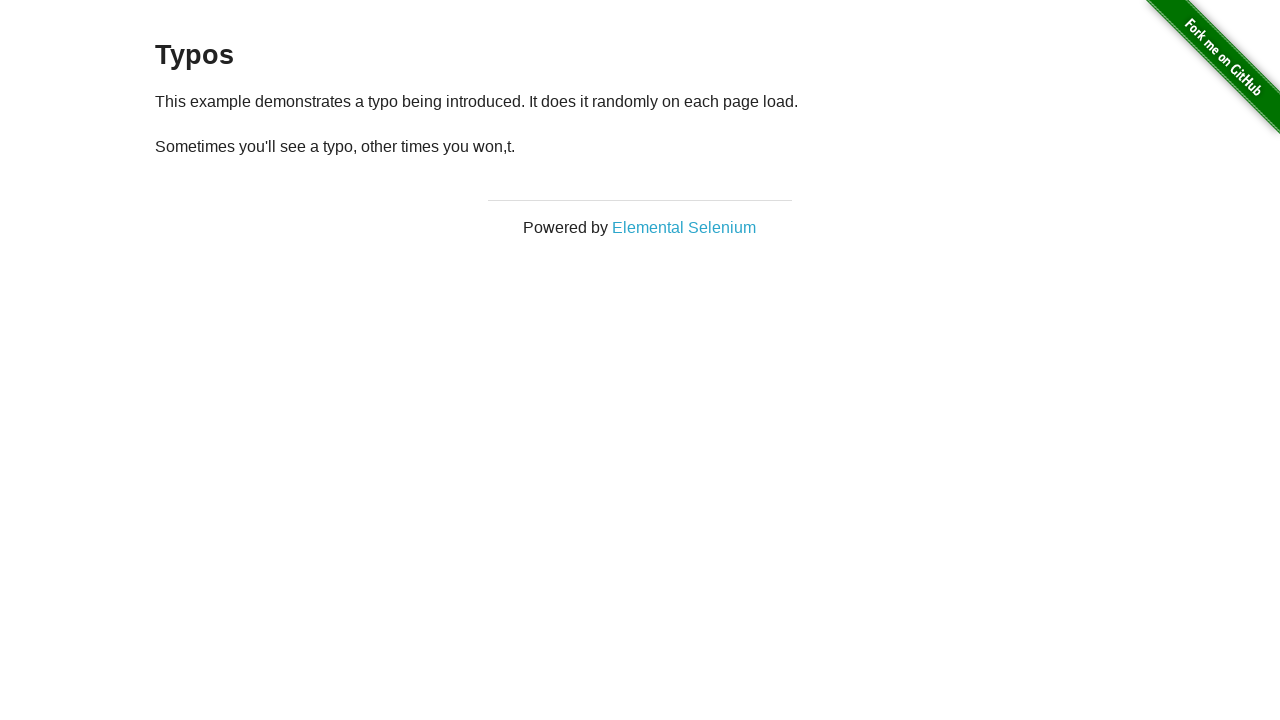

Located the paragraph element containing typos
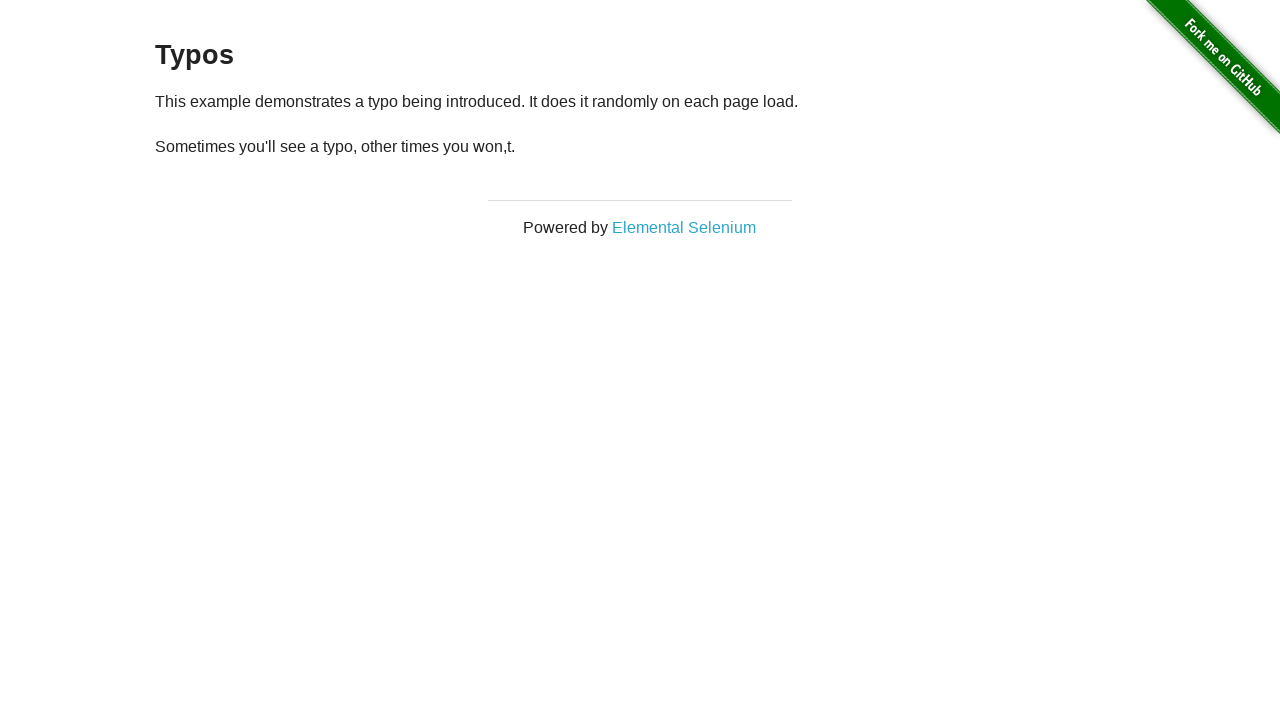

Retrieved paragraph text on attempt 1
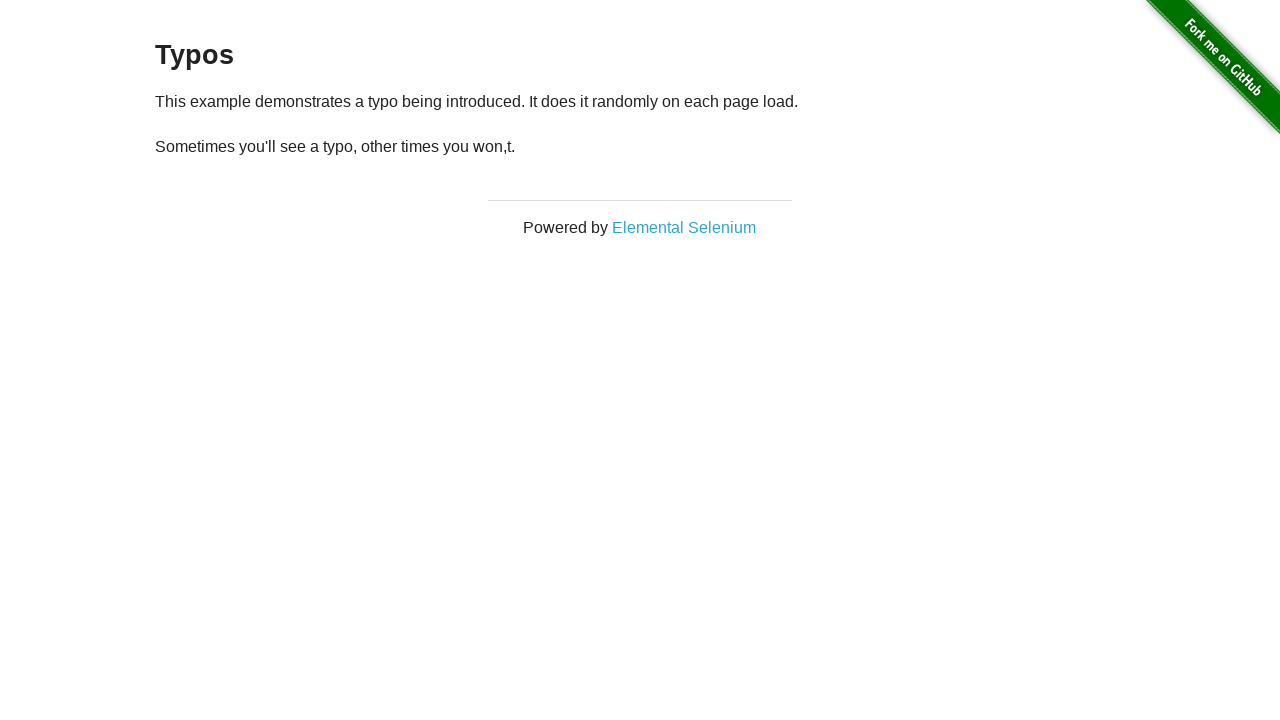

Reloaded the page to refresh content
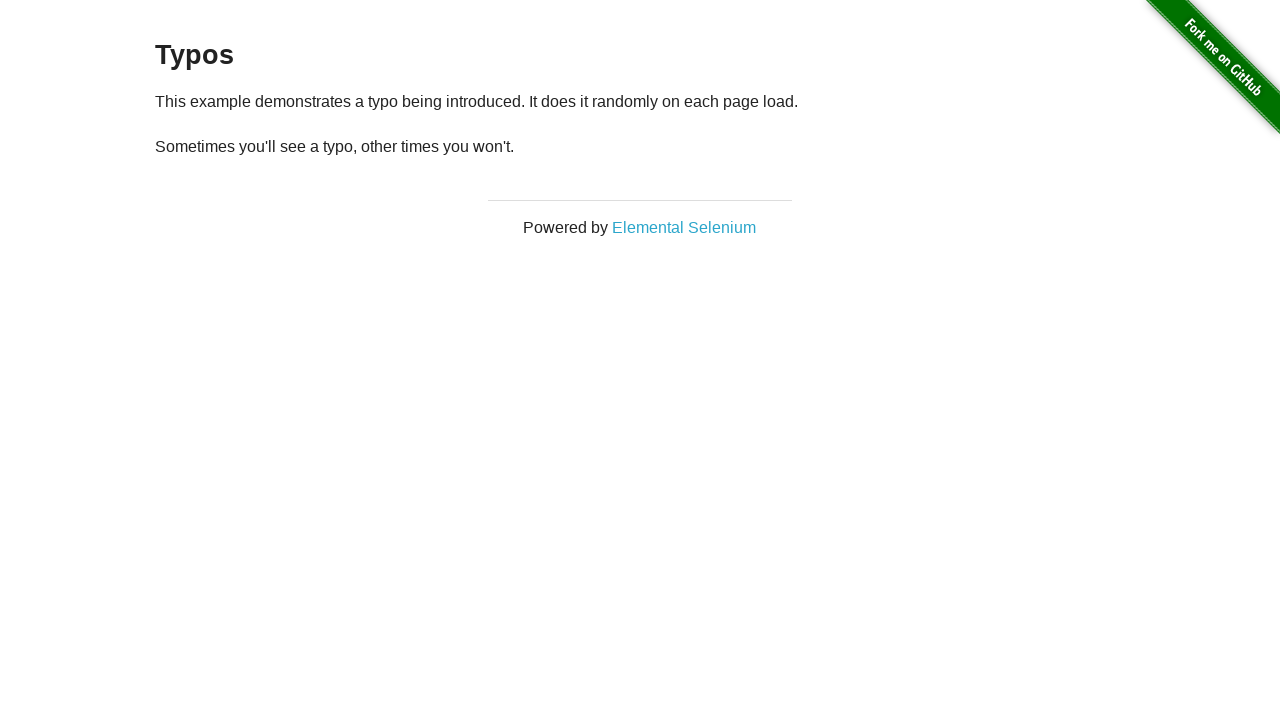

Waited 1 second for content to stabilize
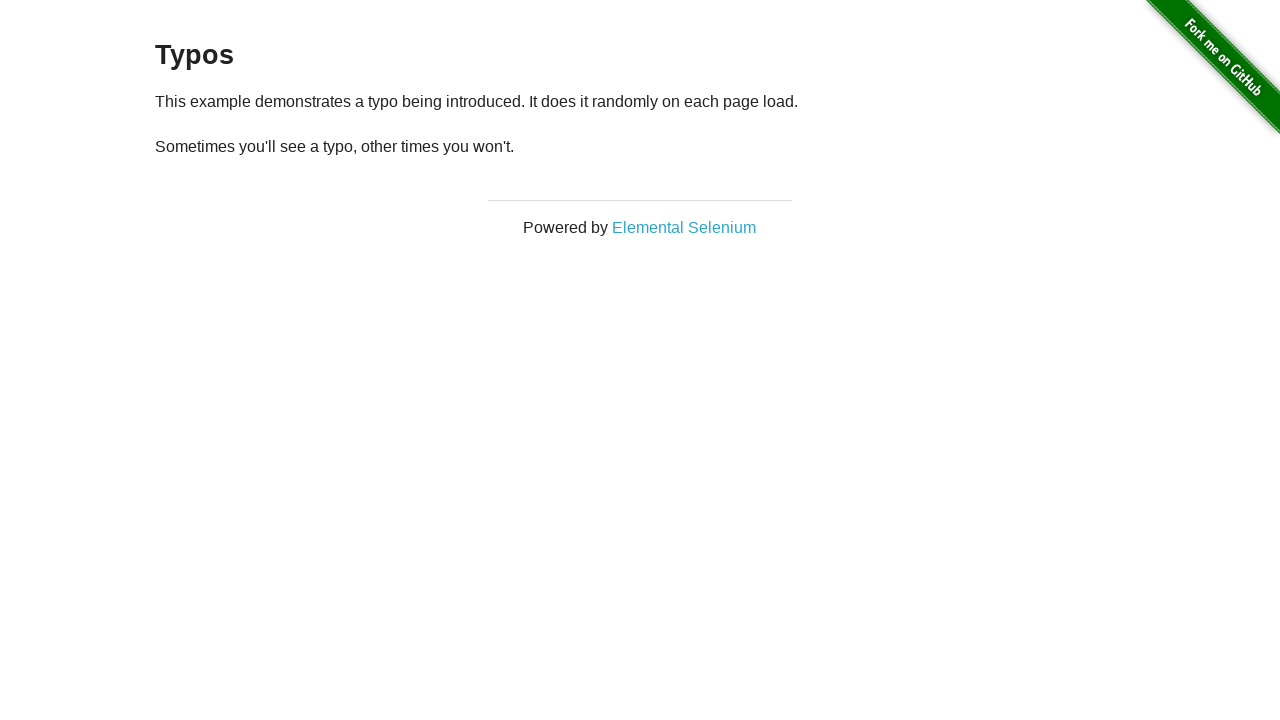

Retrieved paragraph text on attempt 2
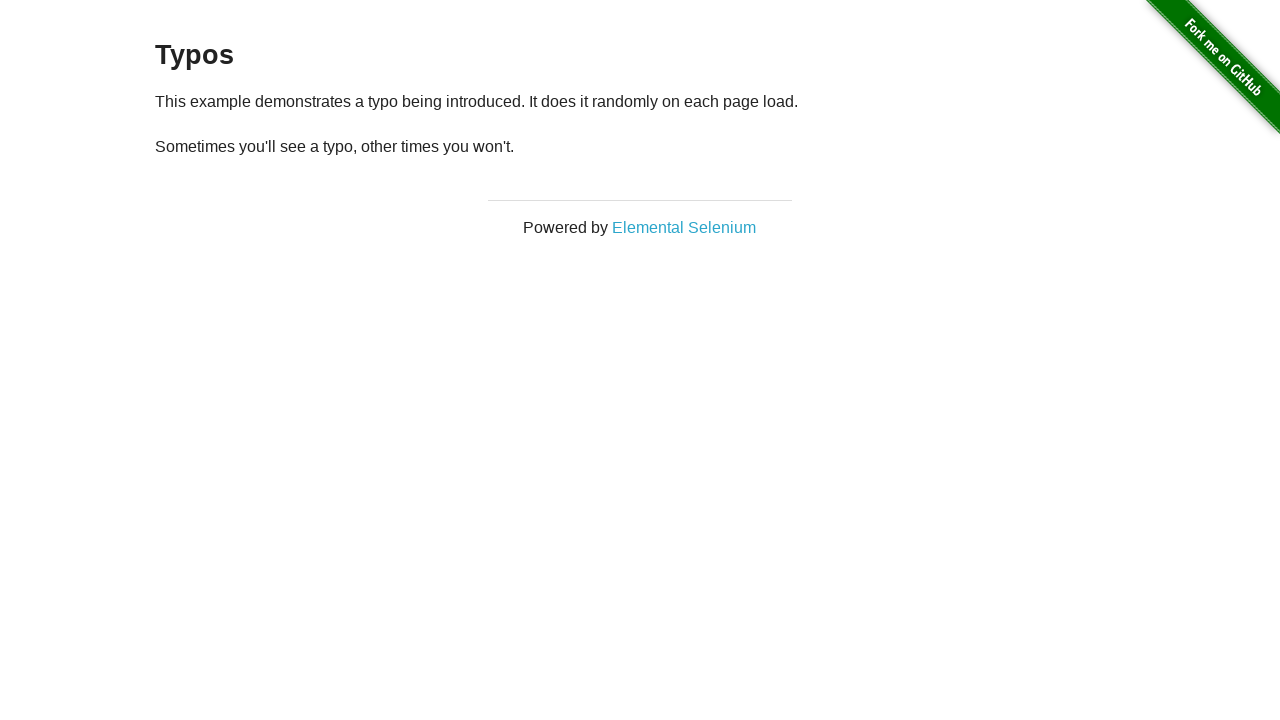

Reloaded the page to refresh content
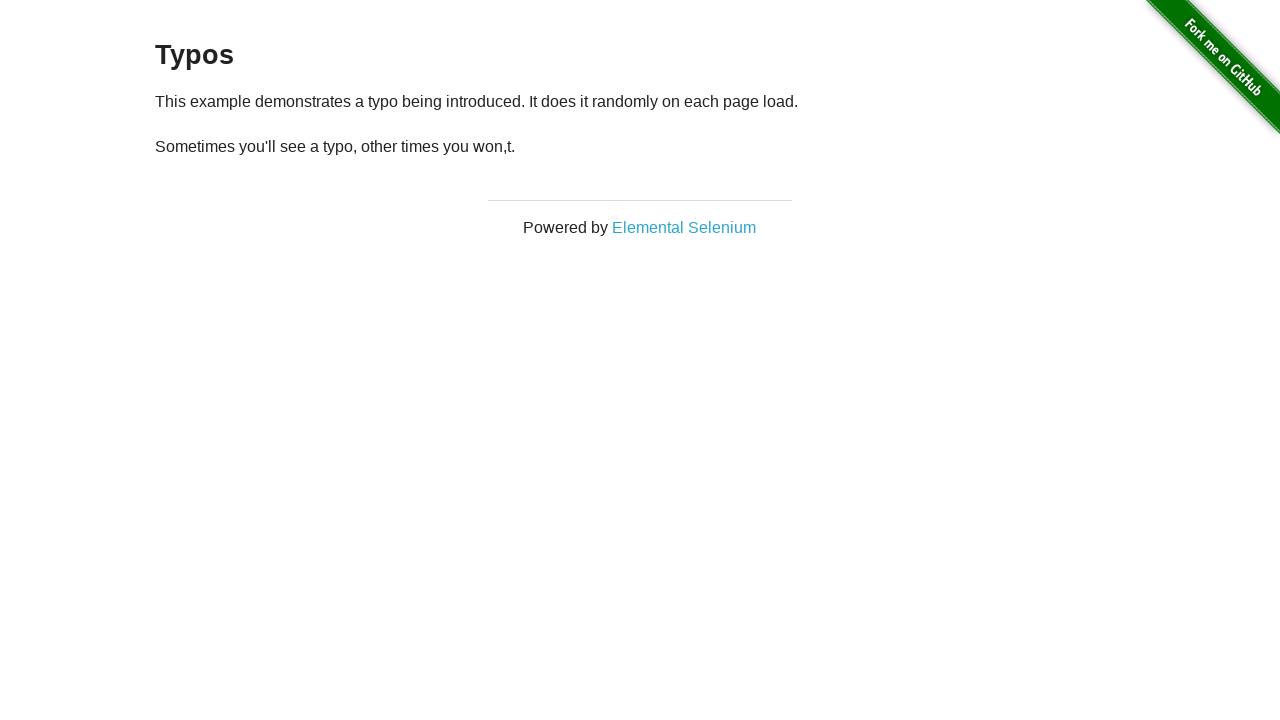

Waited 1 second for content to stabilize
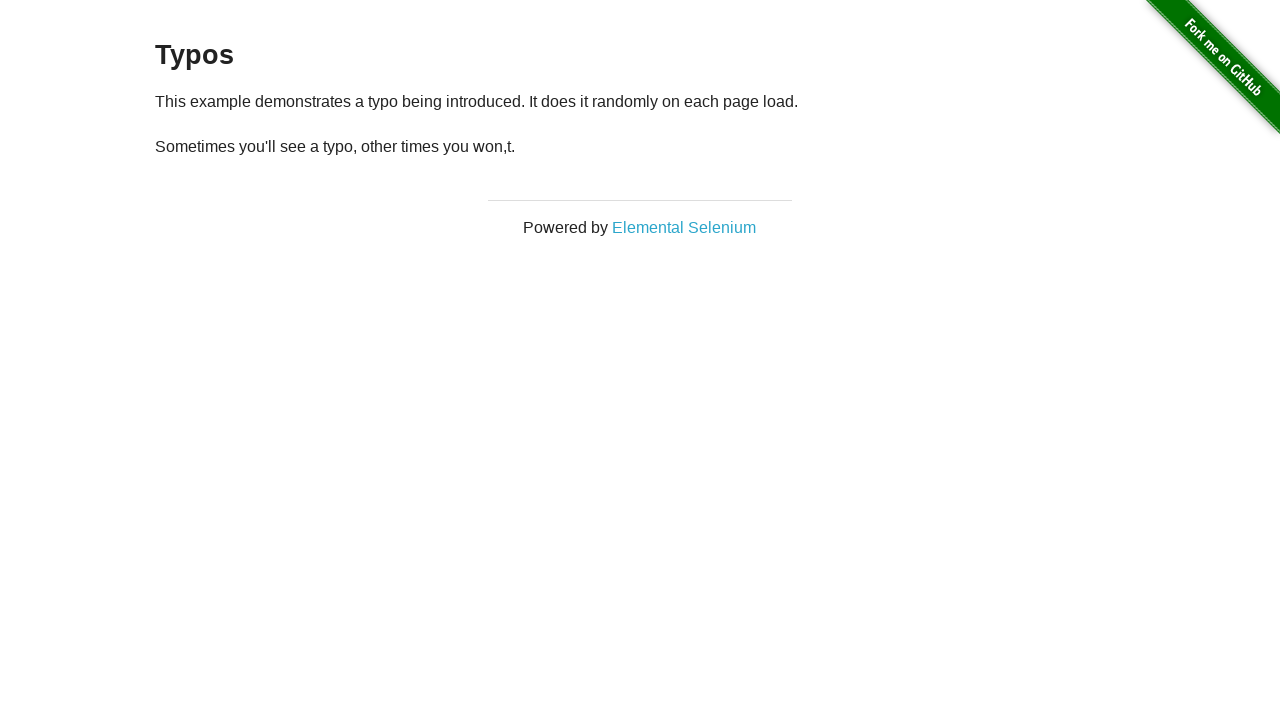

Retrieved paragraph text on attempt 3
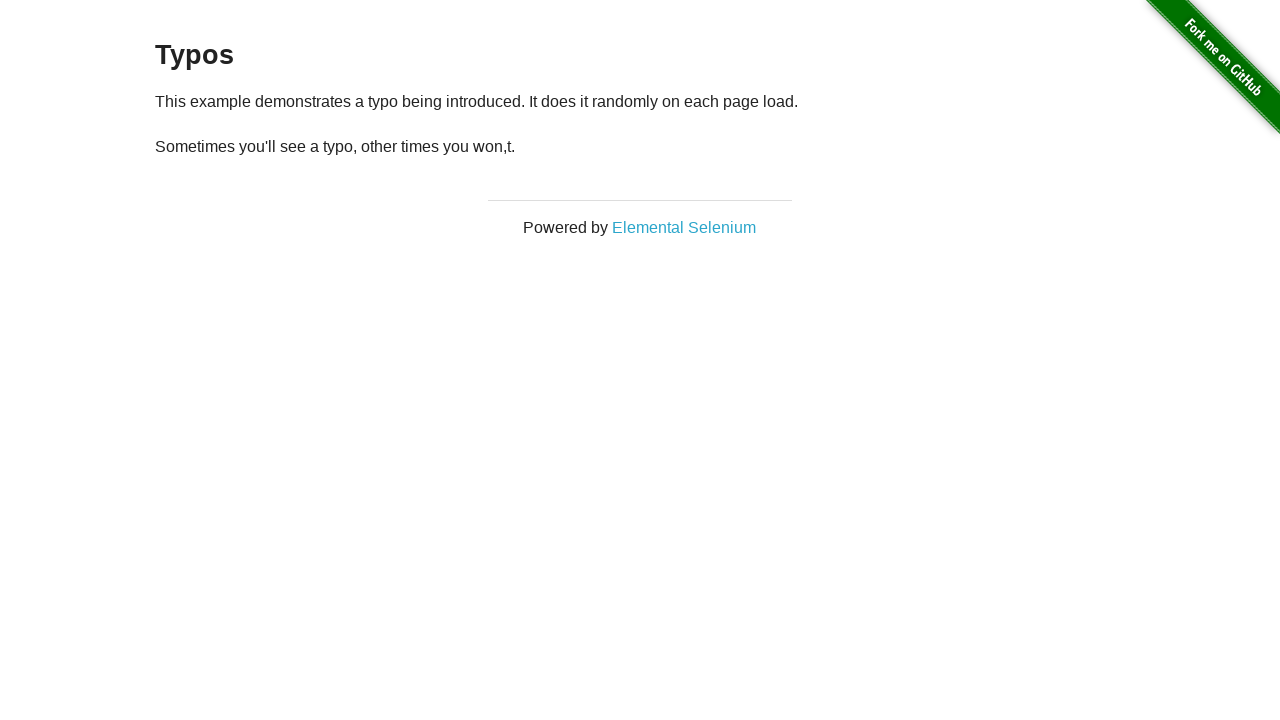

Reloaded the page to refresh content
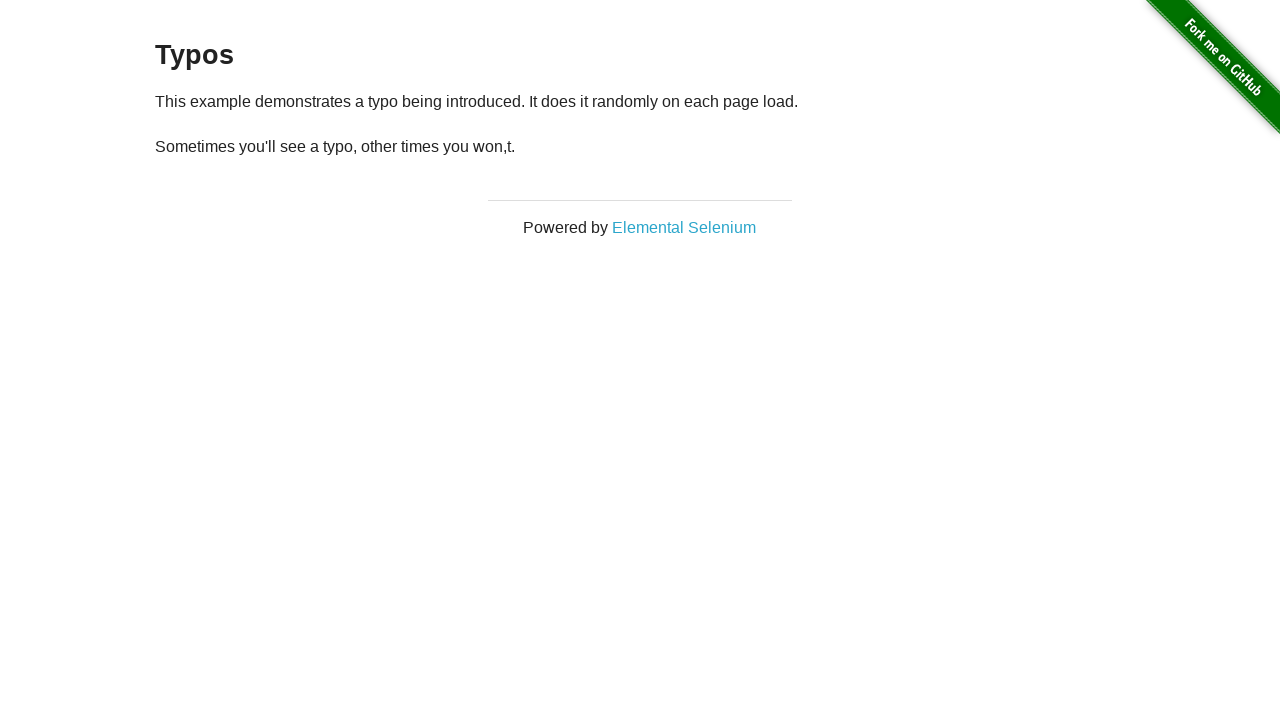

Waited 1 second for content to stabilize
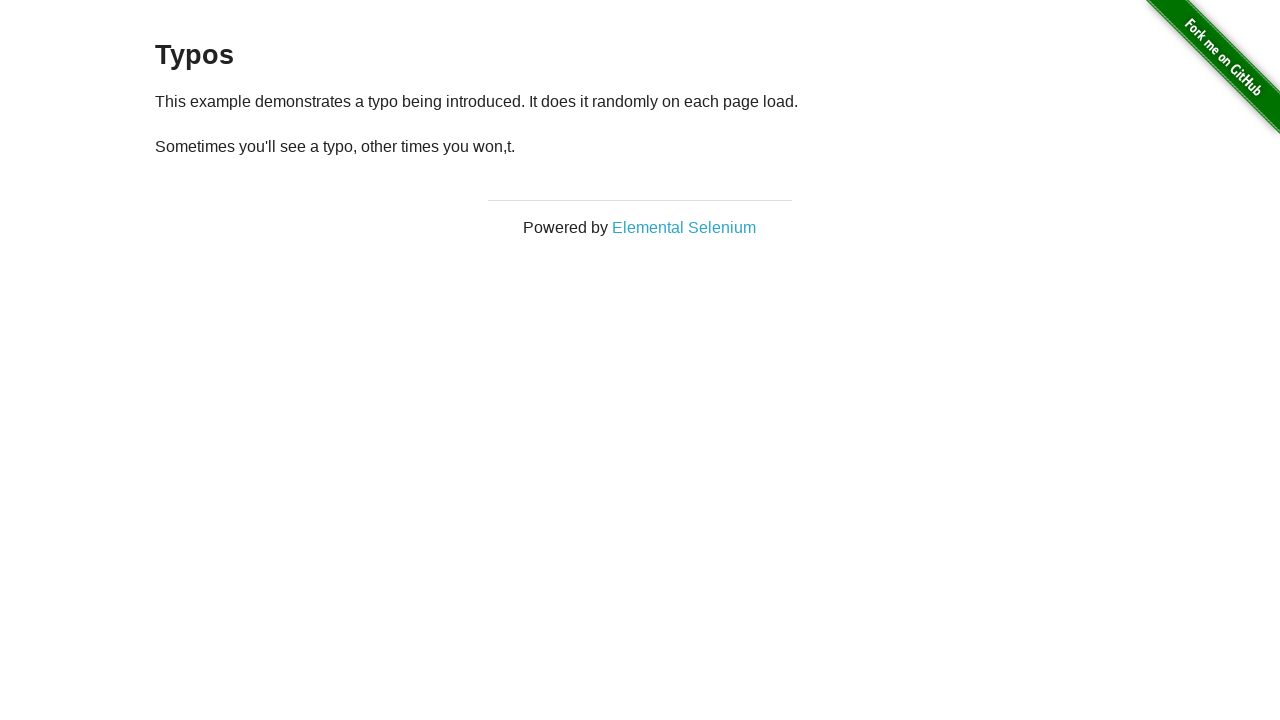

Retrieved paragraph text on attempt 4
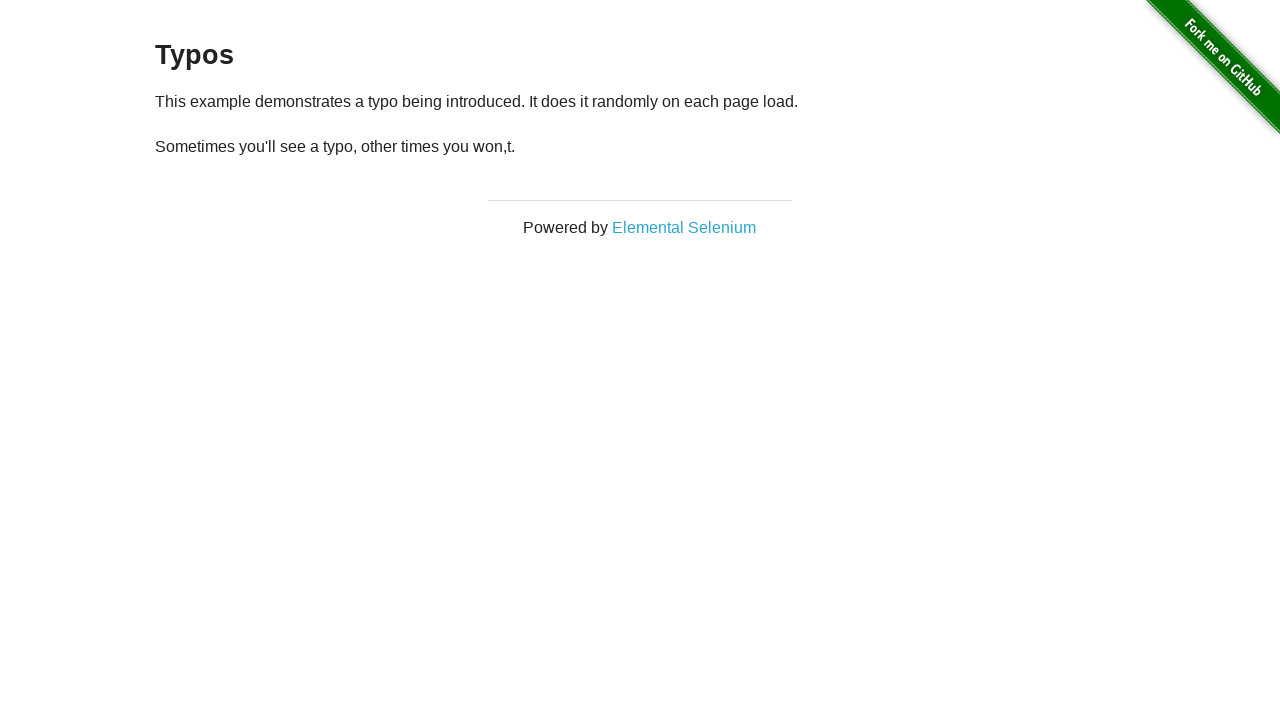

Reloaded the page to refresh content
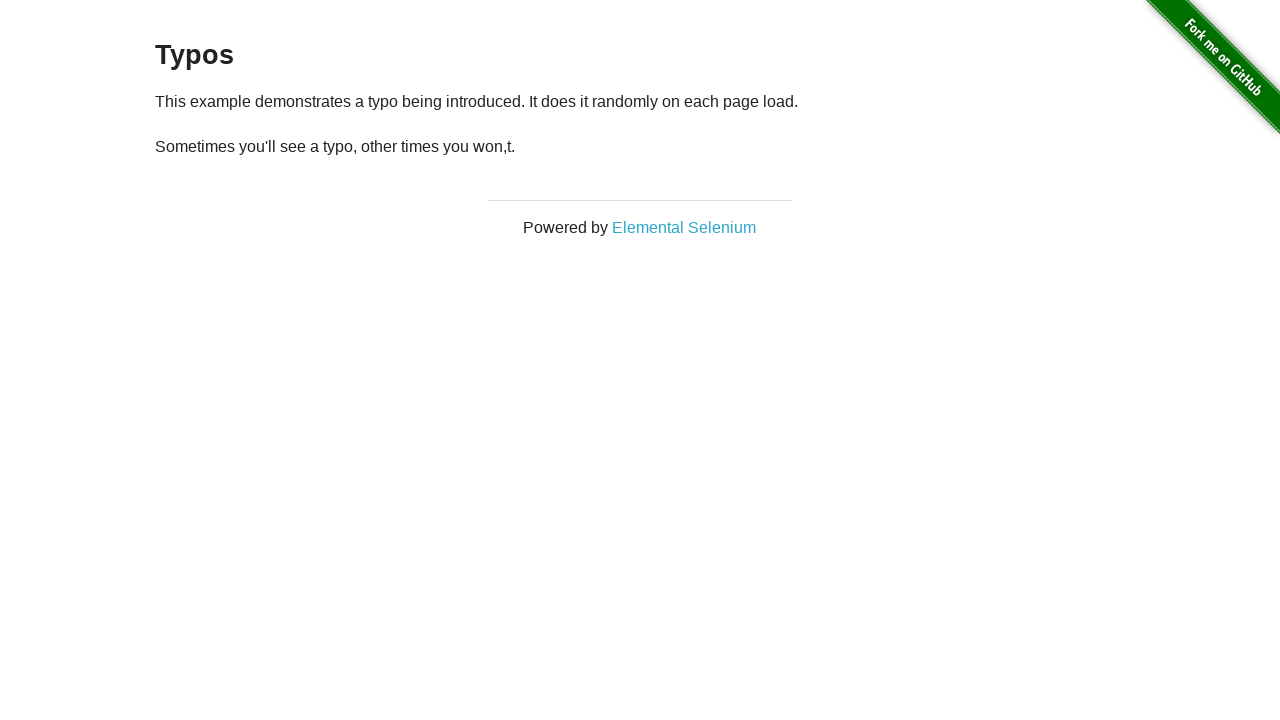

Waited 1 second for content to stabilize
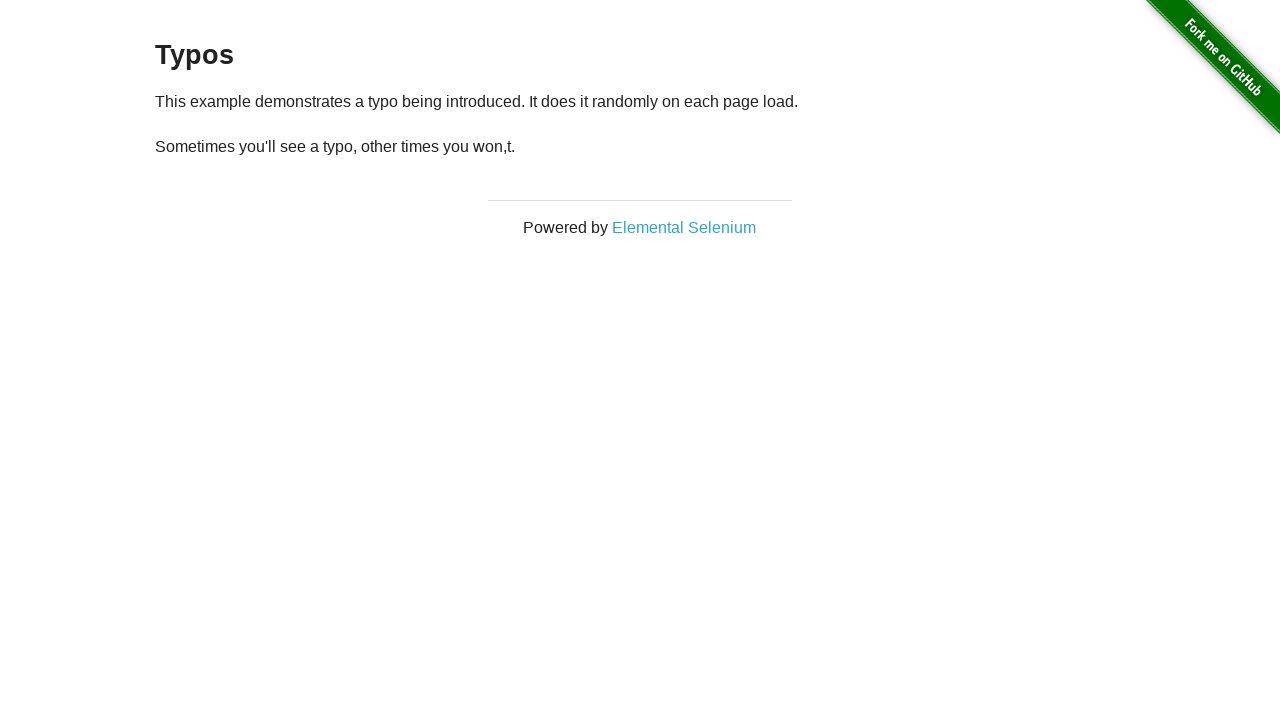

Retrieved paragraph text on attempt 5
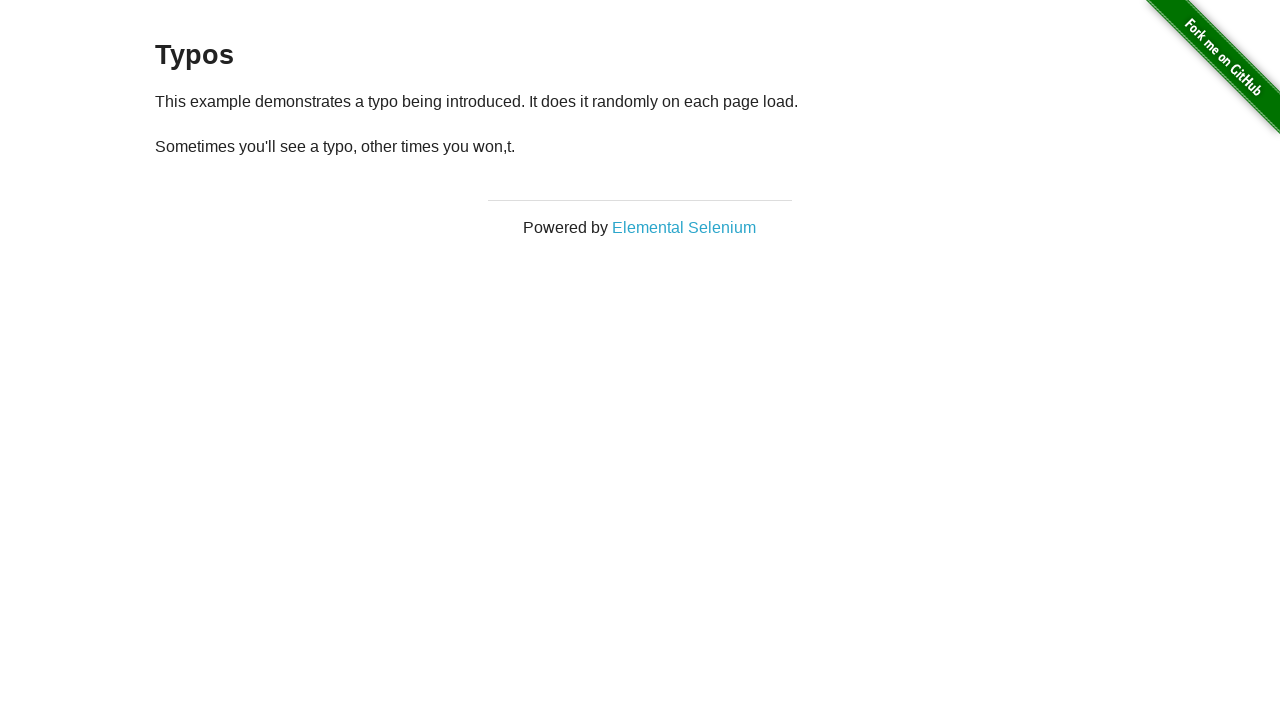

Reloaded the page to refresh content
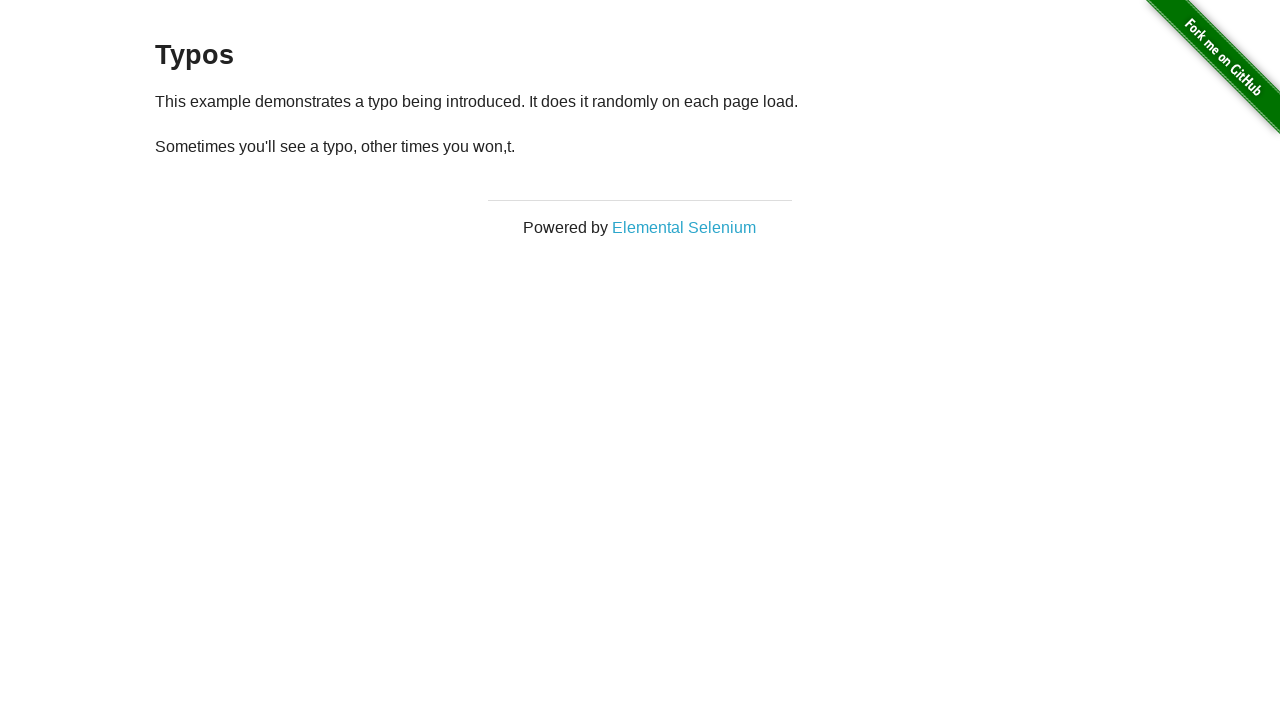

Waited 1 second for content to stabilize
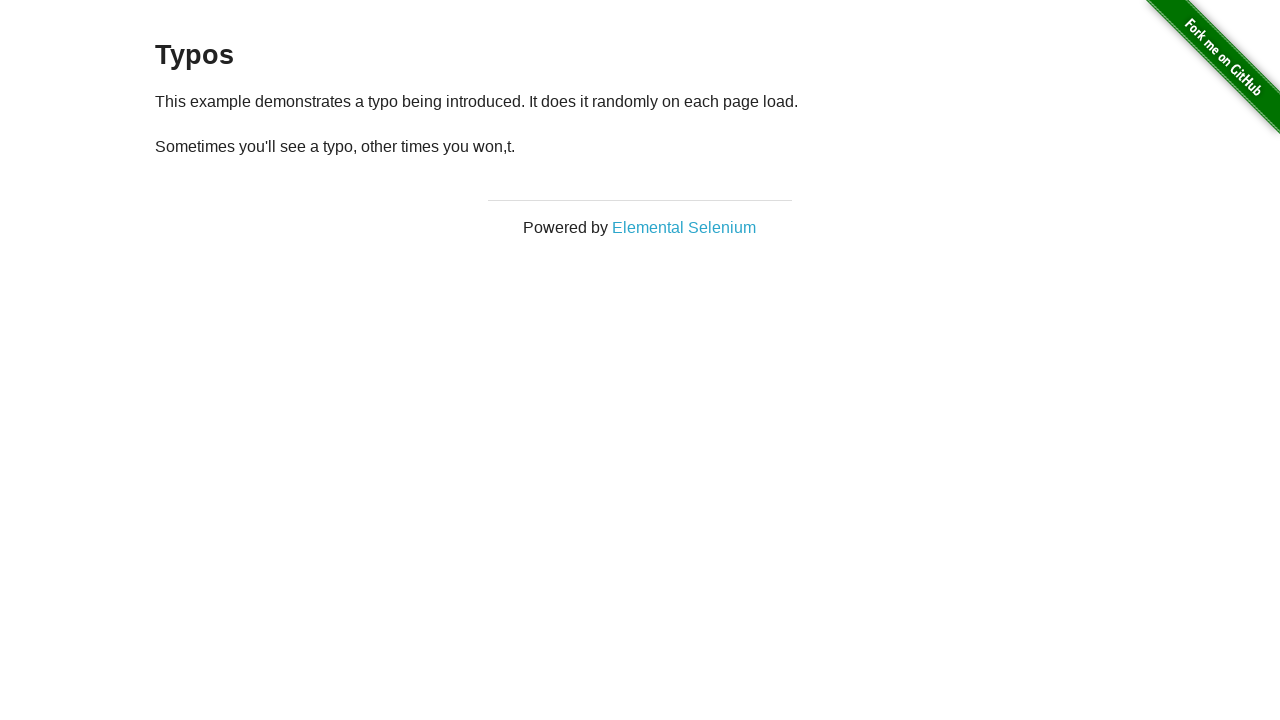

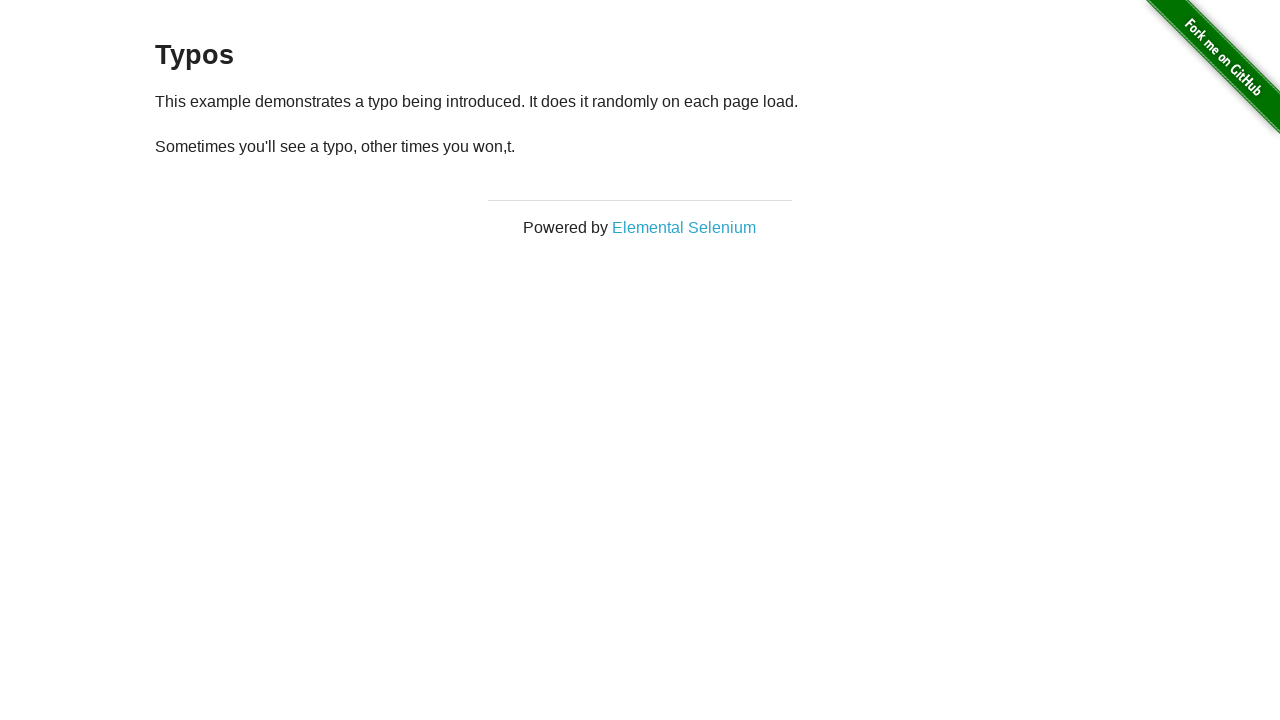